Tests basic form interaction on a training page by filling a text input field and clicking a button

Starting URL: http://techstepacademy.com/training-ground

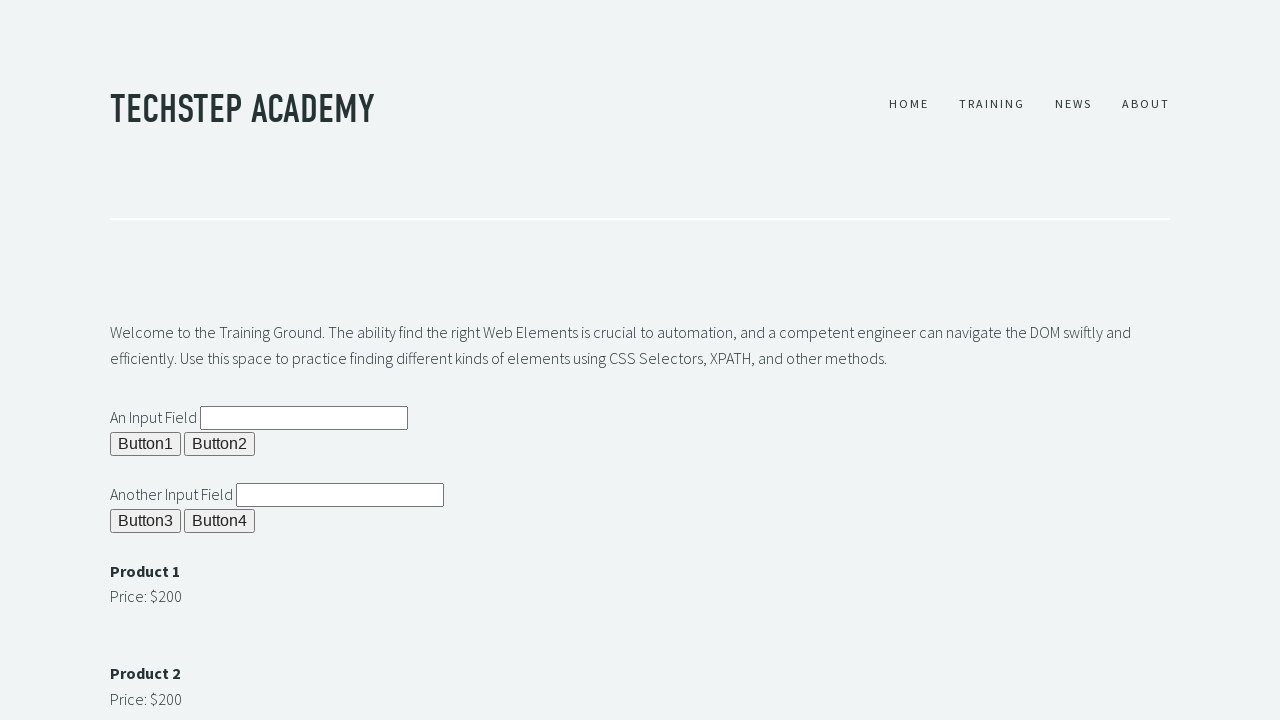

Filled second input field with 'Test text' on input#ipt2
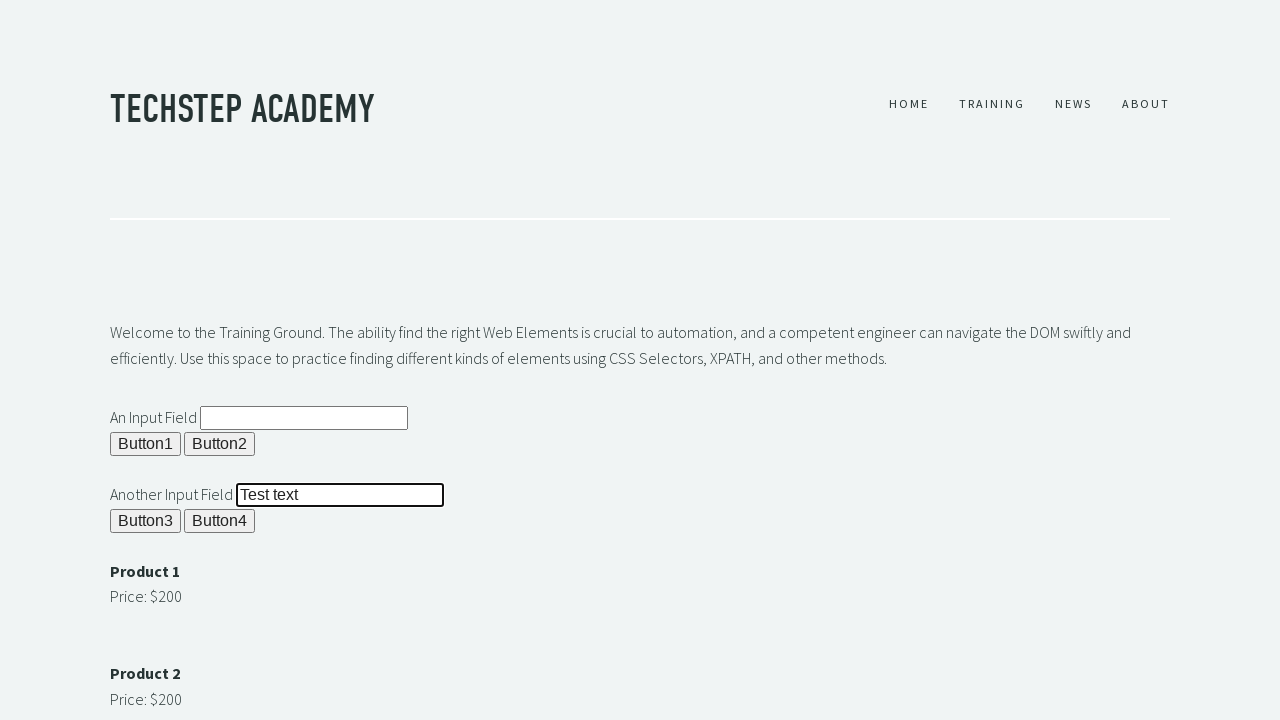

Clicked button 4 at (220, 521) on xpath=//button[@id='b4']
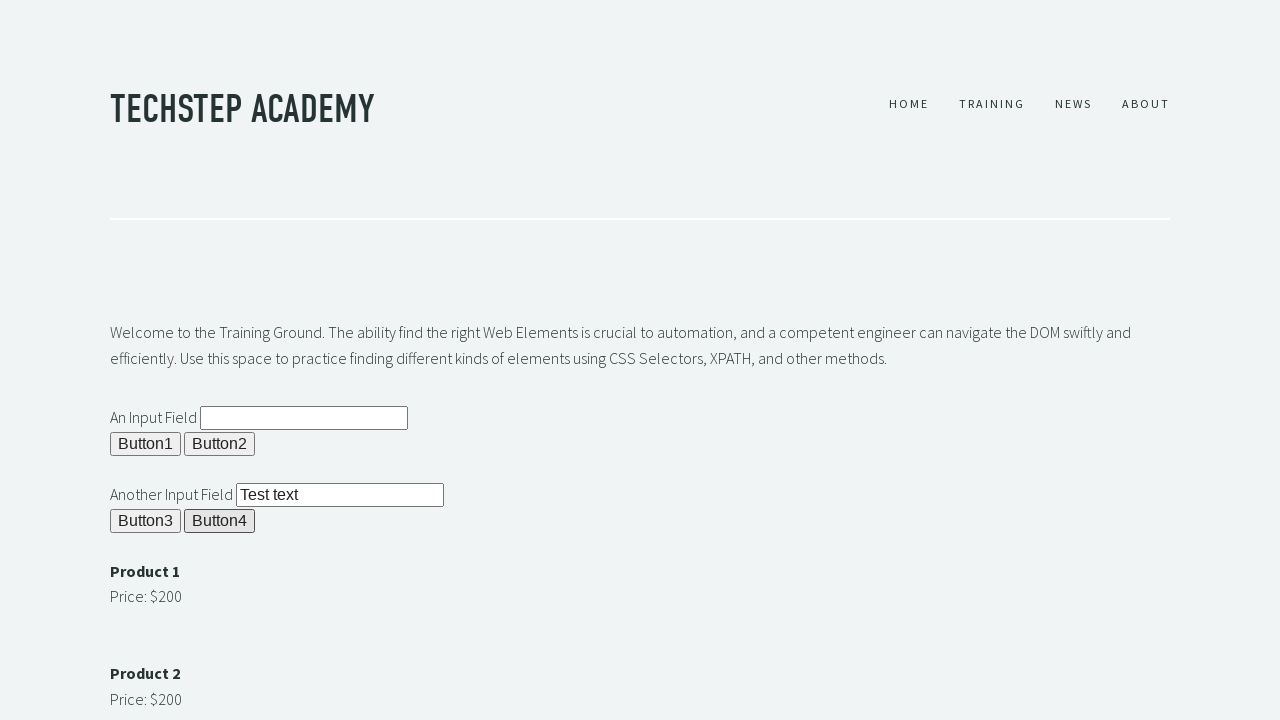

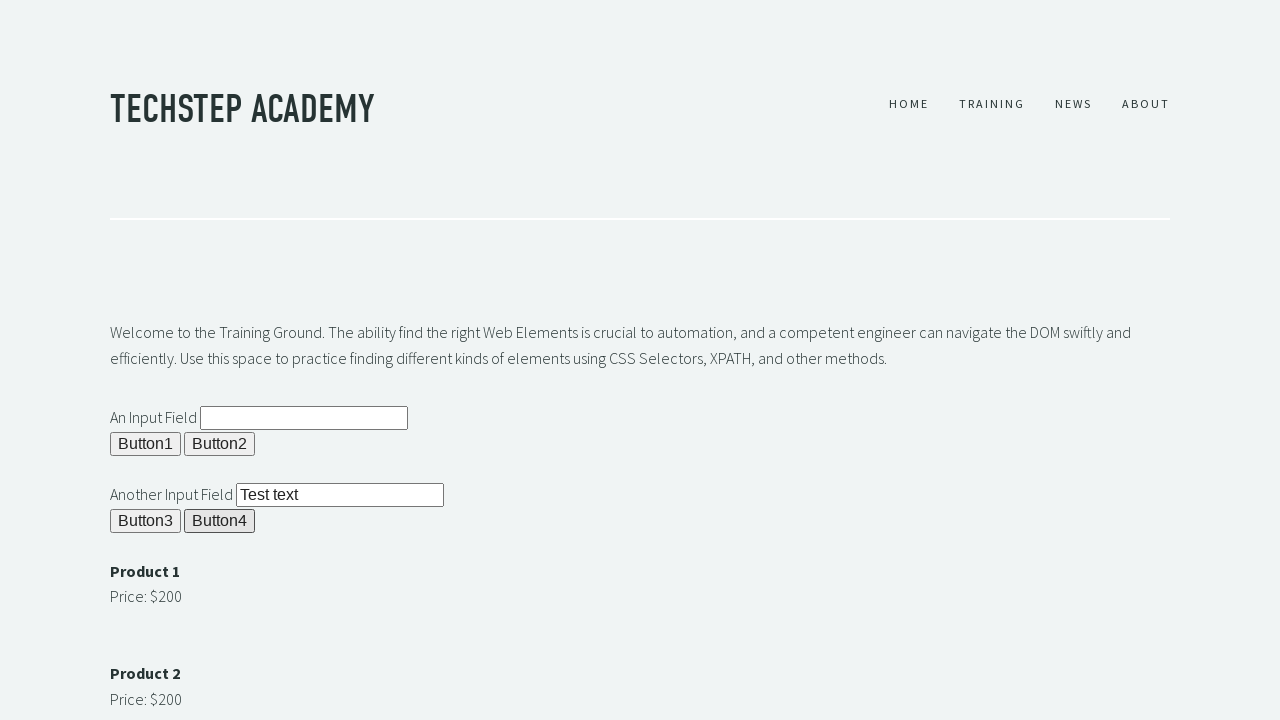